Tests adding a Samsung Galaxy S6 product to cart on demoblaze.com by clicking the product, waiting for the add to cart button to be clickable, clicking it, and accepting the alert confirmation

Starting URL: https://www.demoblaze.com/index.html

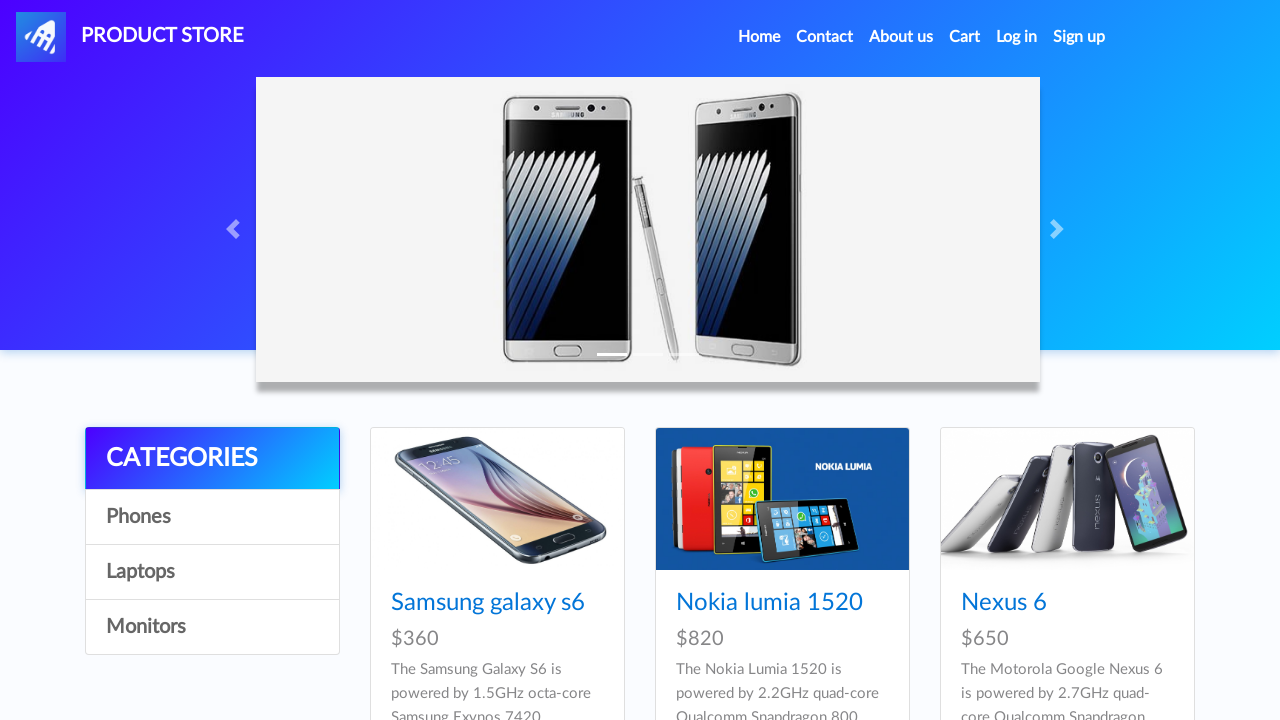

Clicked on Samsung Galaxy S6 product link at (488, 603) on text=Samsung galaxy s6
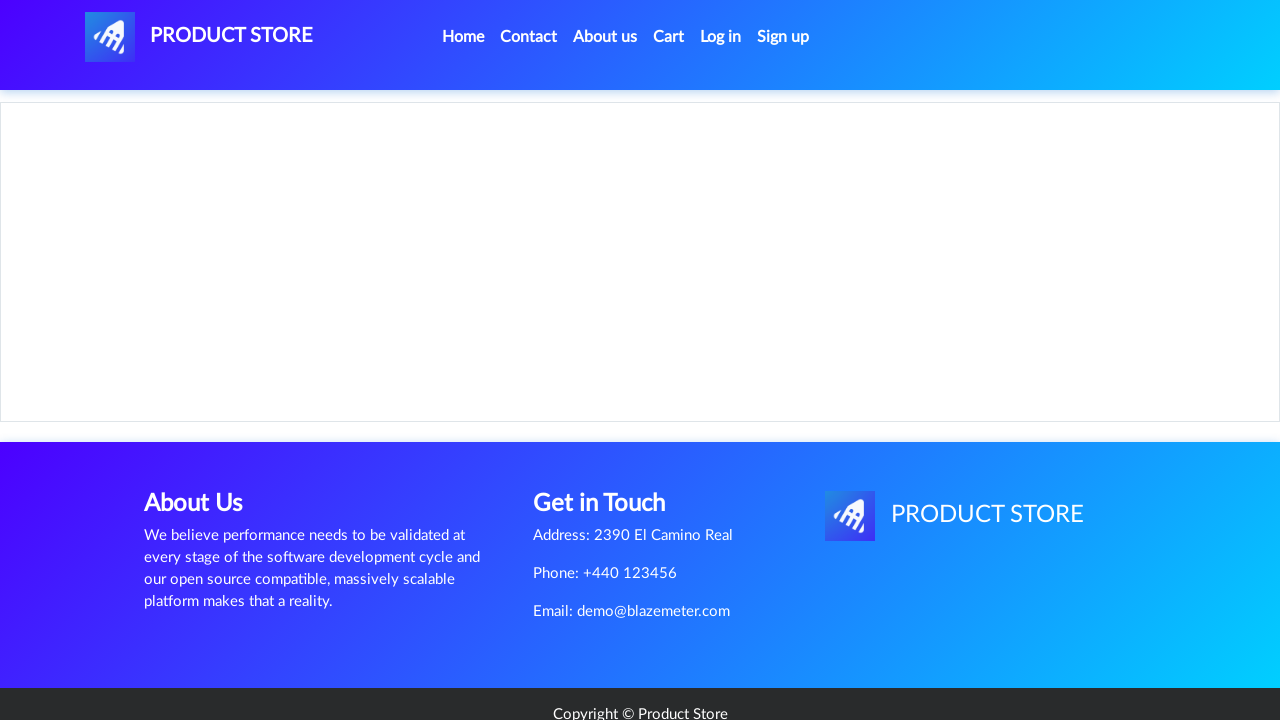

Waited for add to cart button to be visible
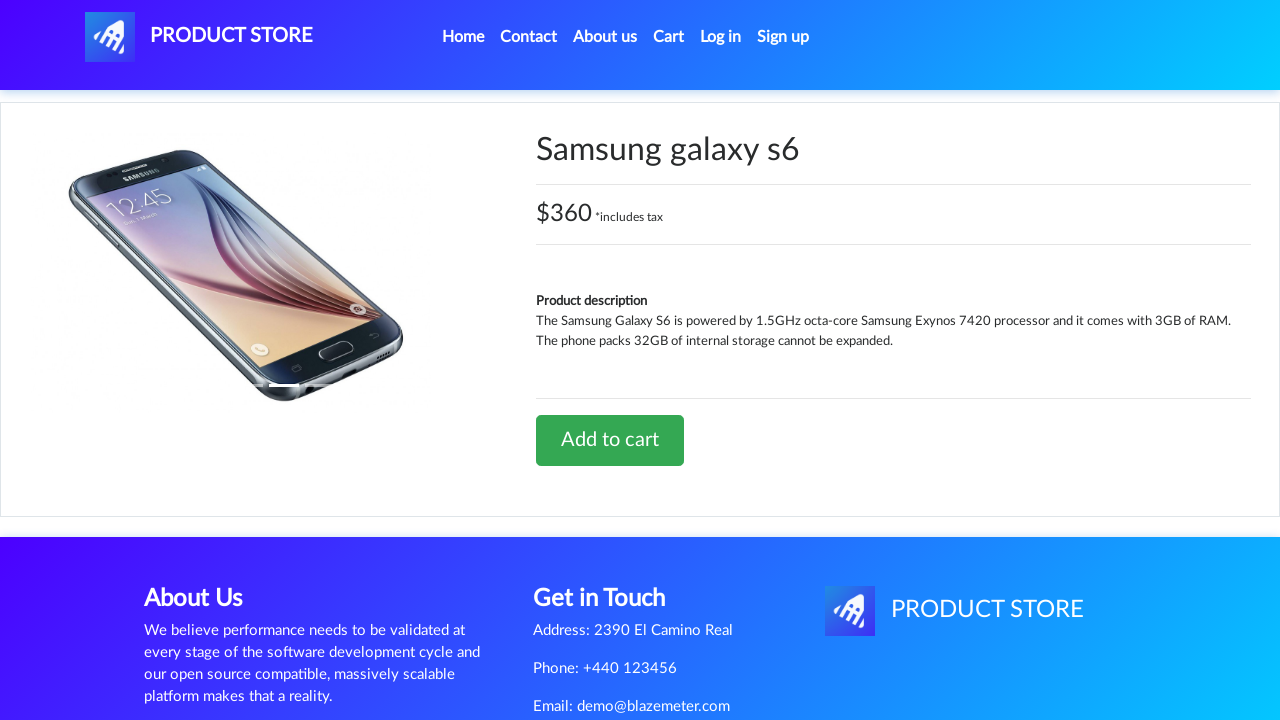

Clicked add to cart button at (610, 440) on a[onclick='addToCart(1)']
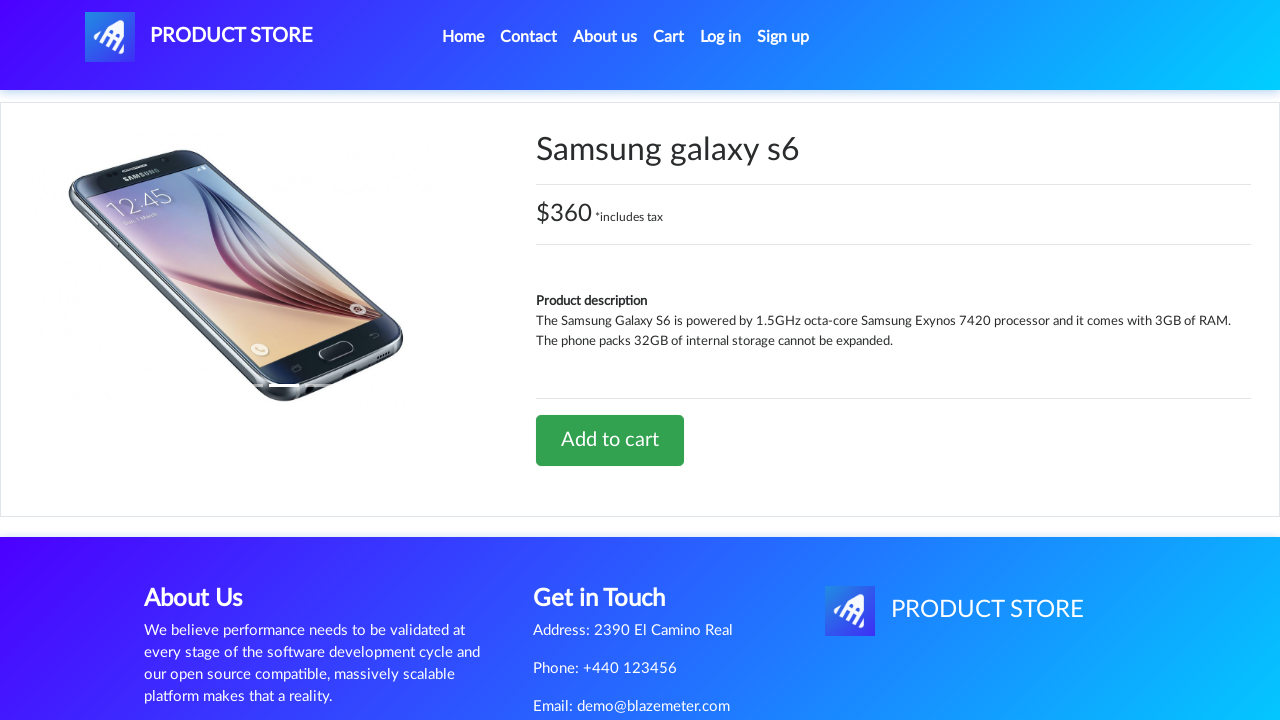

Set up dialog handler to accept alerts
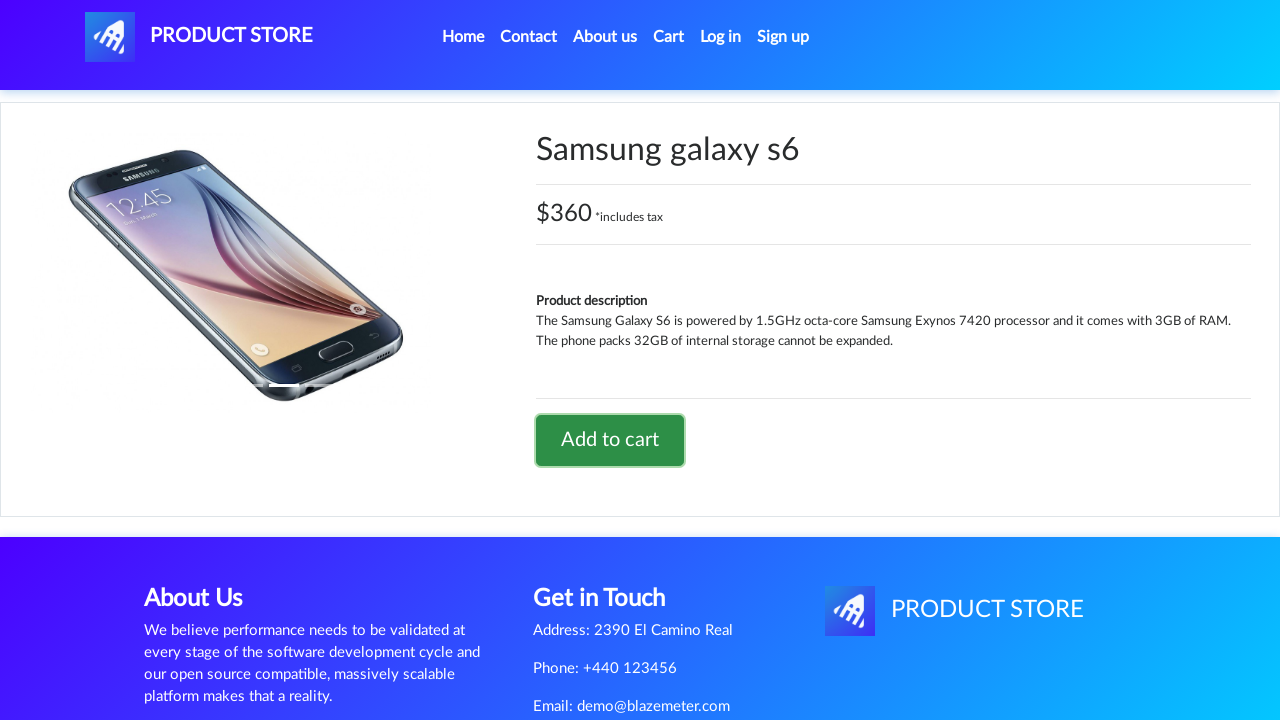

Waited for alert to be processed
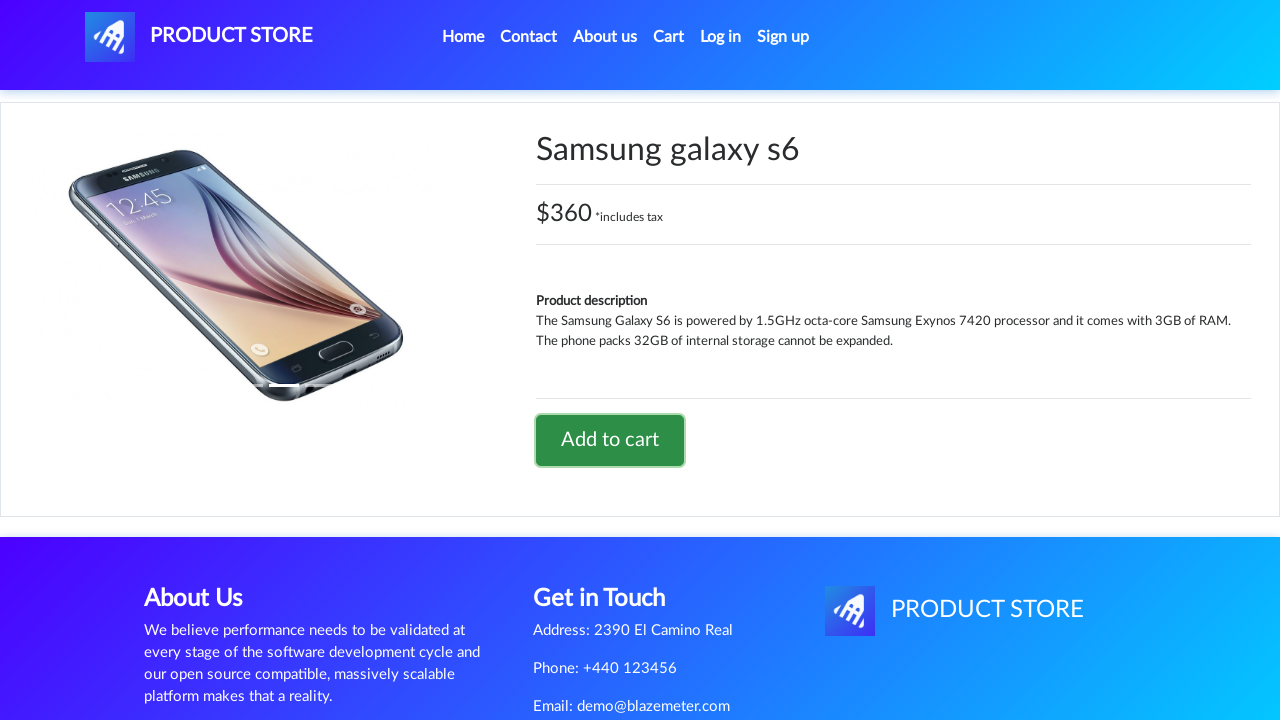

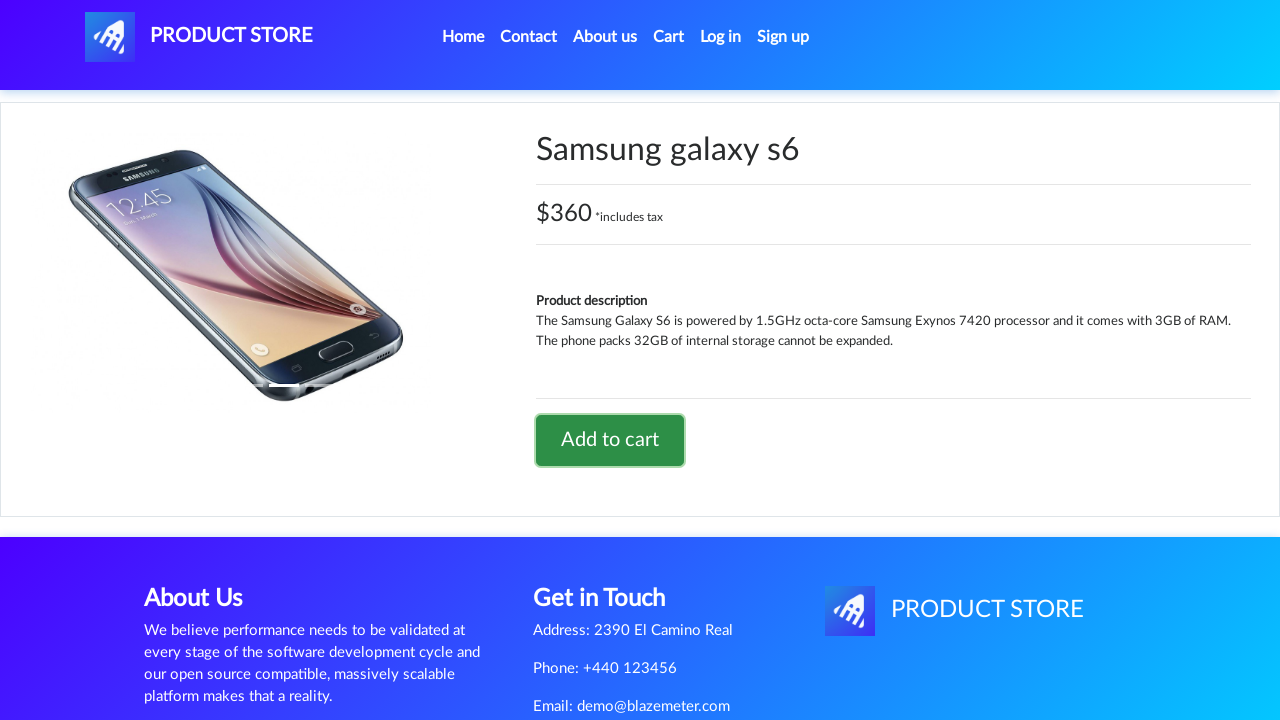